Tests scrolling down and then back up on the login page using mouse scroll, verifying the header is visible after scrolling up.

Starting URL: https://automationexercise.com/login

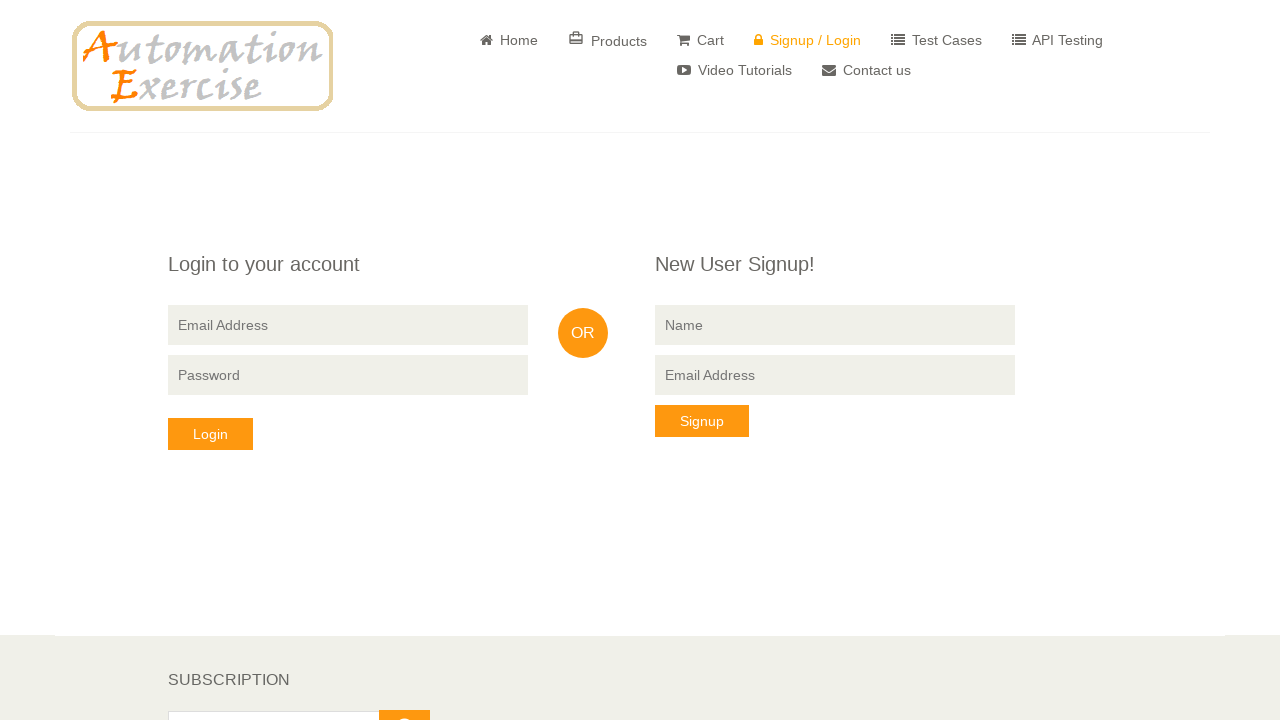

Scrolled down the login page by 1000 pixels using mouse scroll
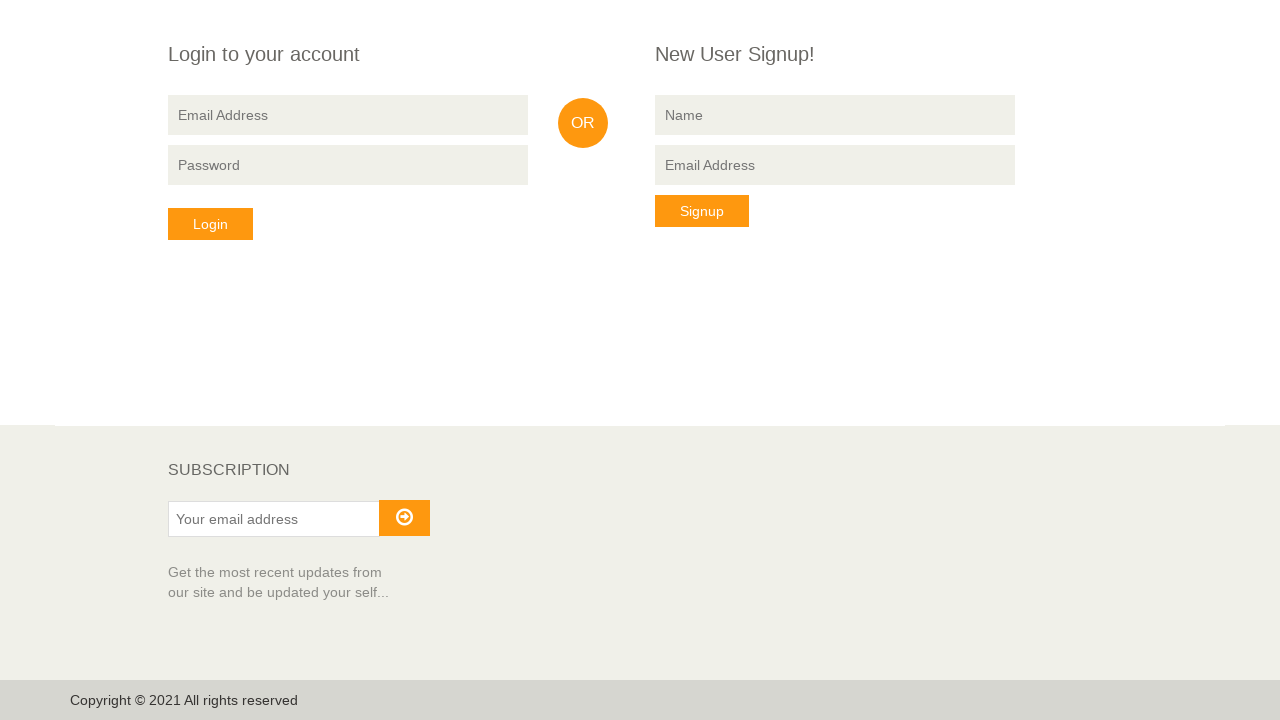

Scrolled back up the login page by 1000 pixels using mouse scroll
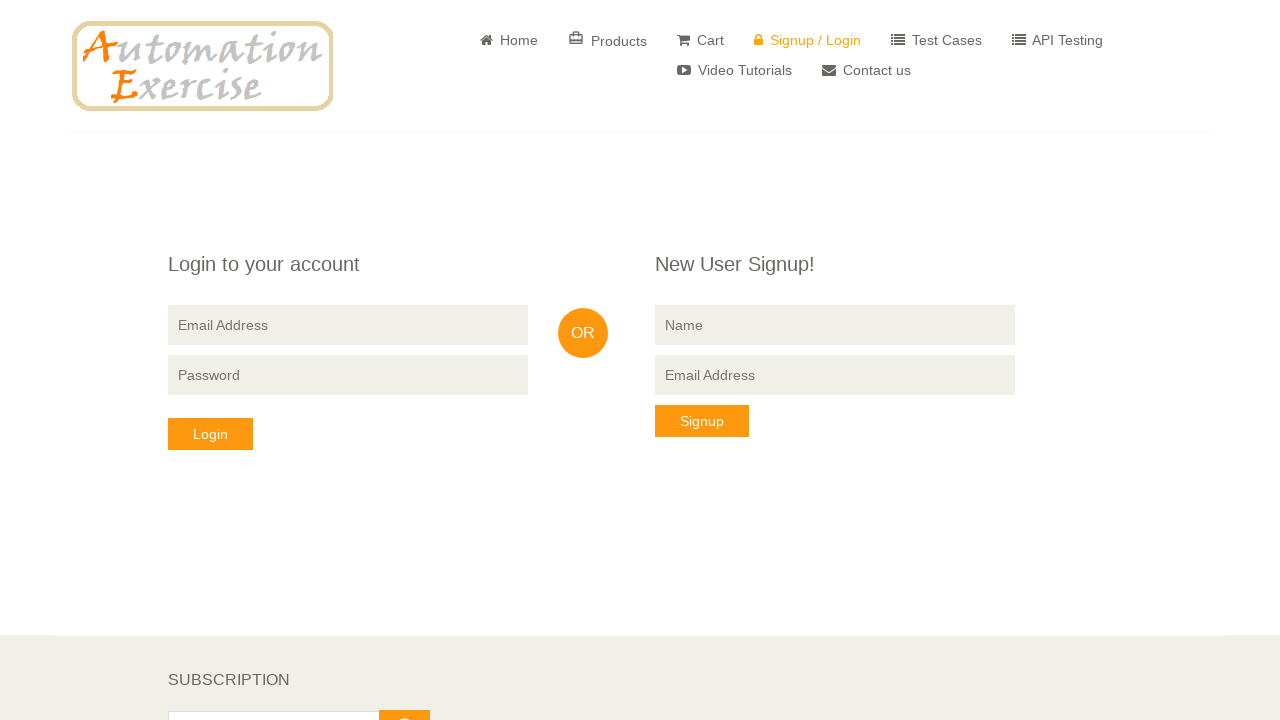

Located header element
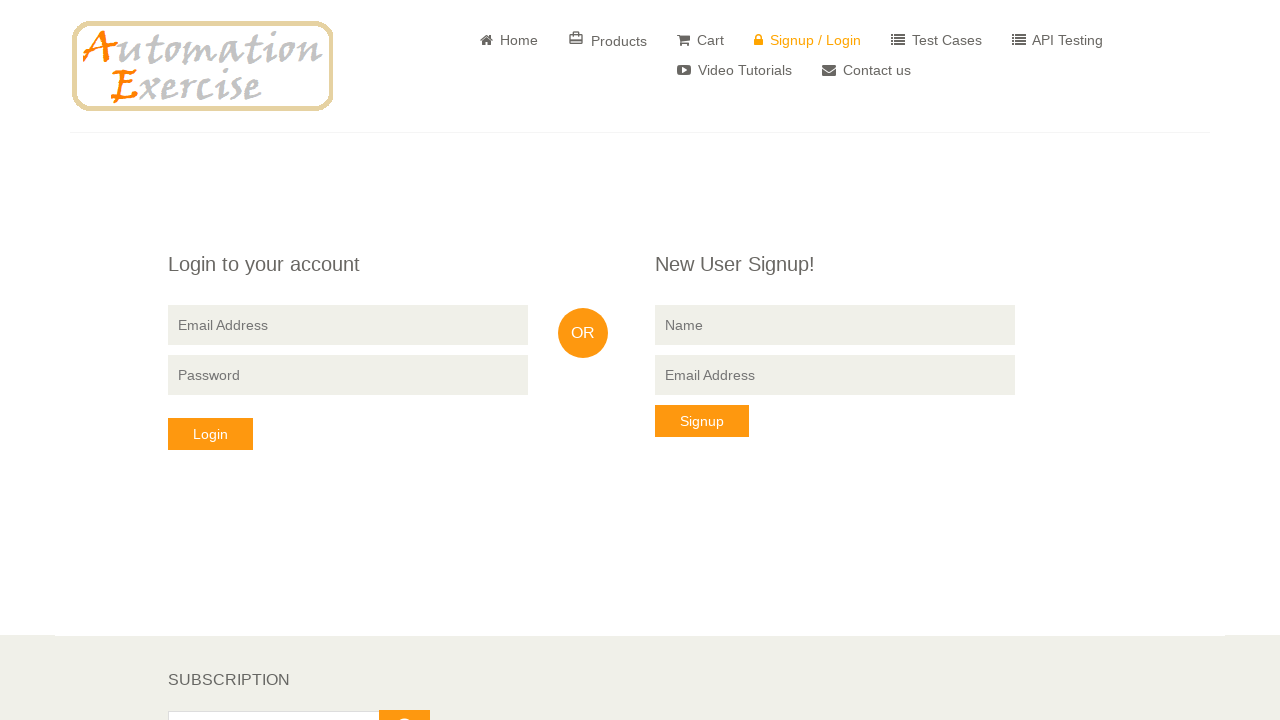

Verified header is visible after scrolling up
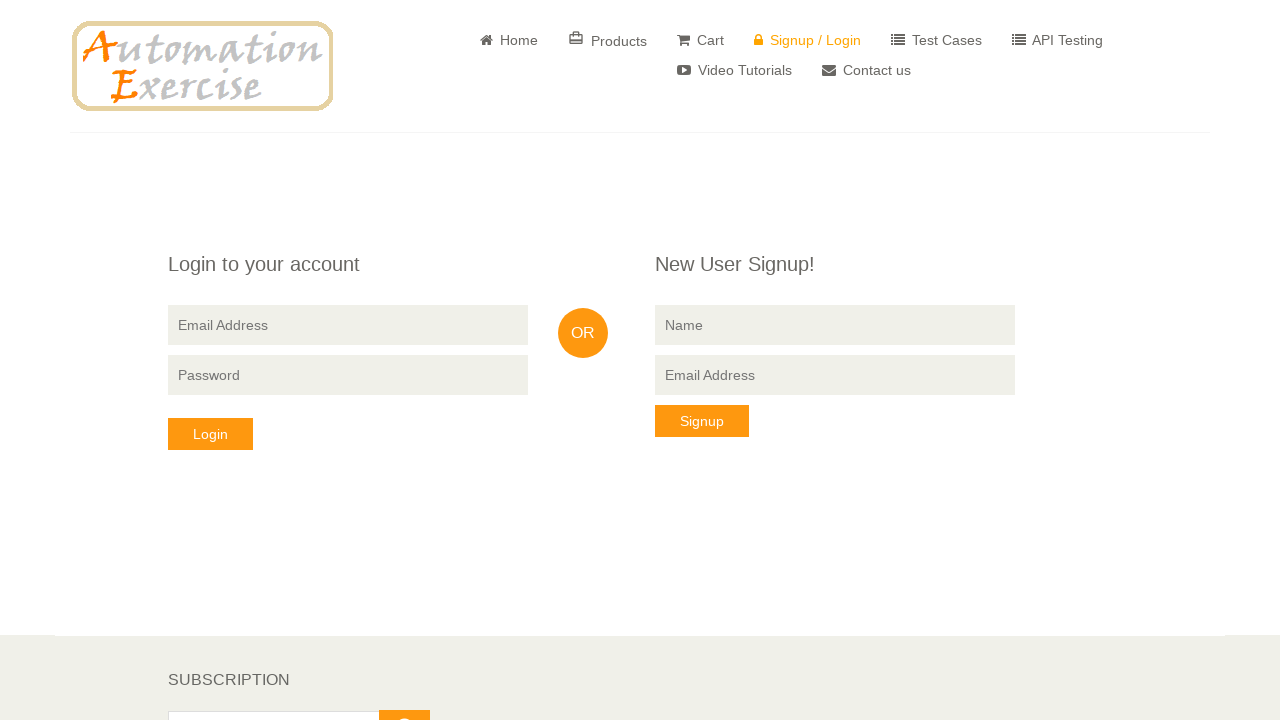

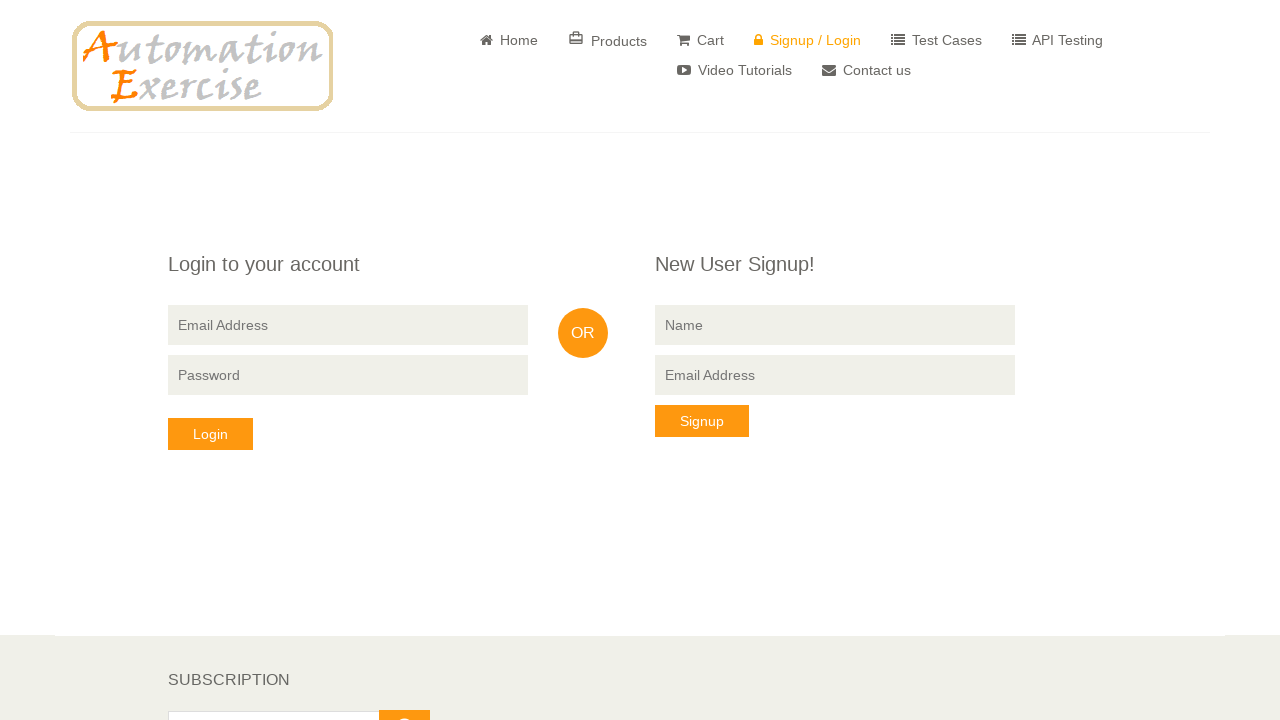